Tests drag and drop functionality on a demo site by dragging photo items to a trash container within an iframe, demonstrating both the dragTo method and manual mouse-based drag operations.

Starting URL: https://www.globalsqa.com/demo-site/draganddrop/

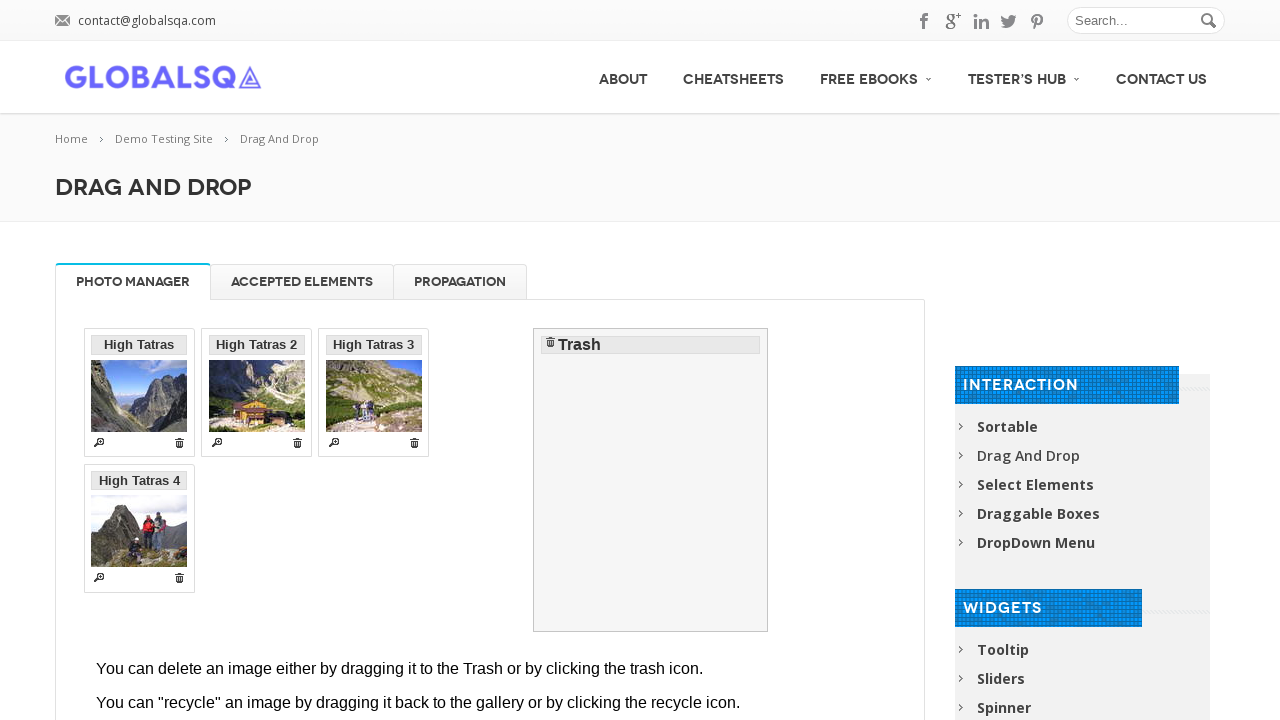

Located Photo Manager iframe
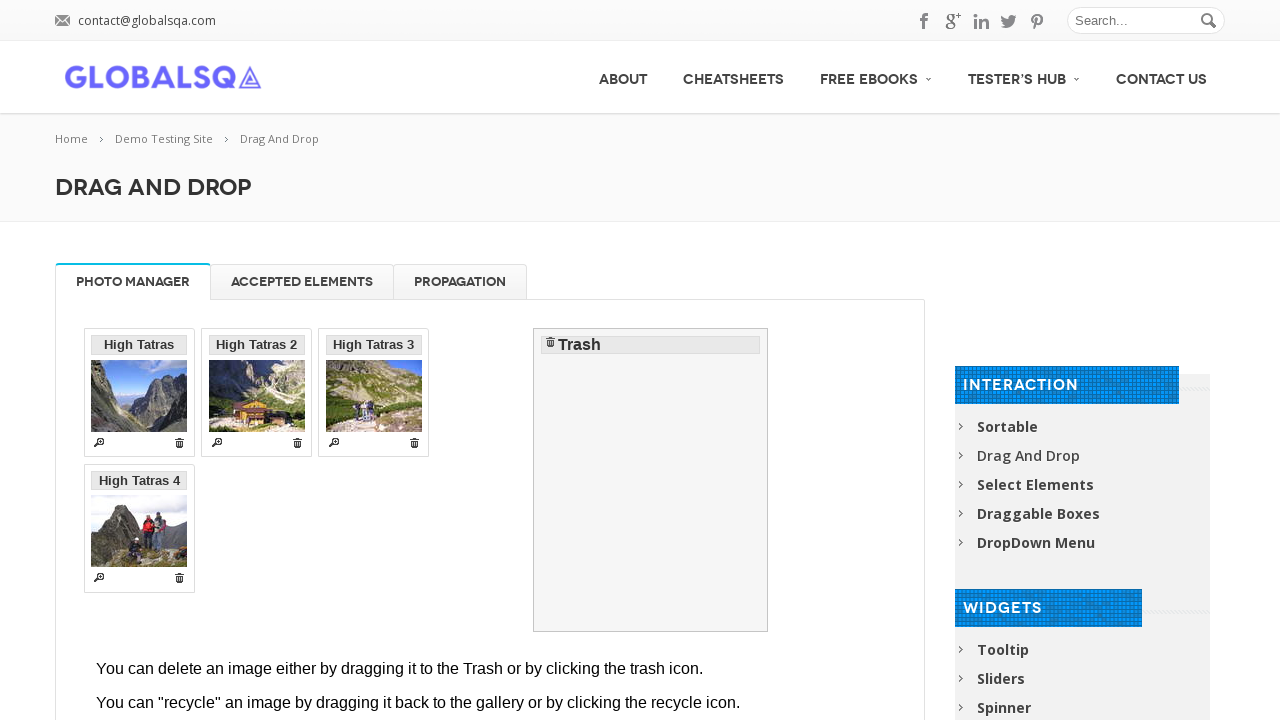

Dragged 'High Tatras 2' photo to trash using dragTo method at (651, 480)
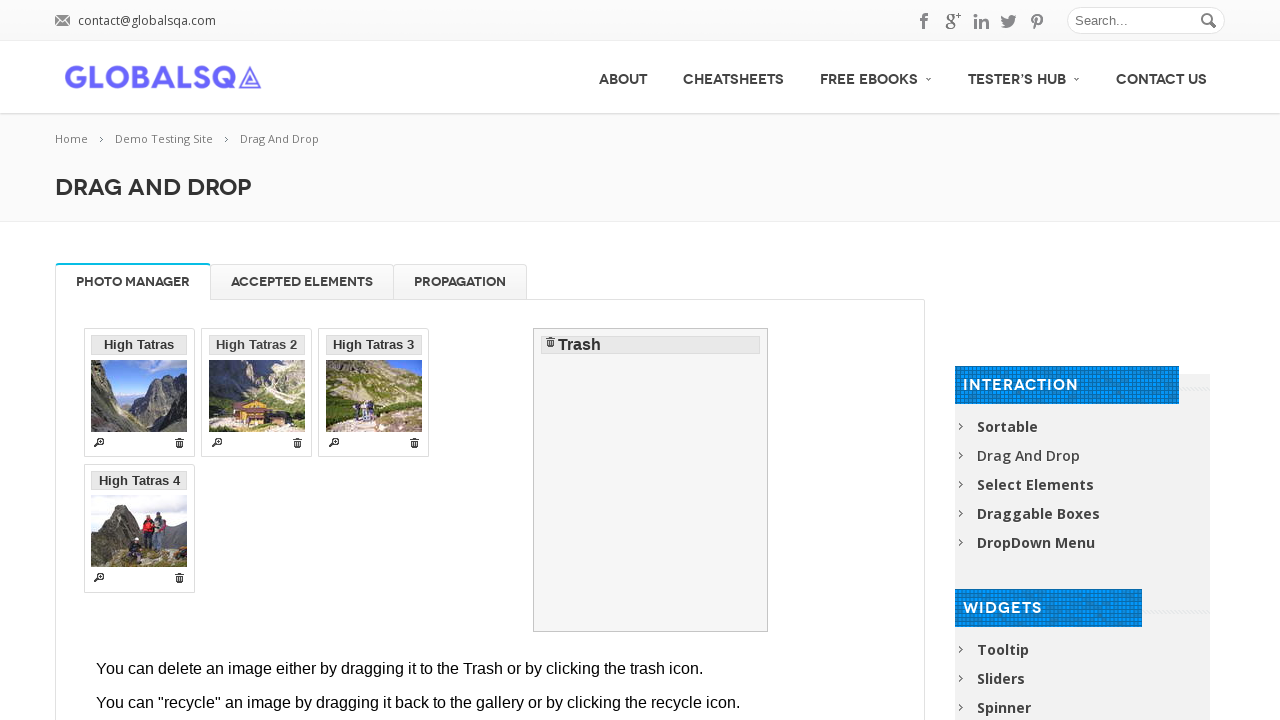

Hovered over 'High Tatras 4' photo at (139, 528) on [rel-title="Photo Manager"] iframe >> internal:control=enter-frame >> li >> inte
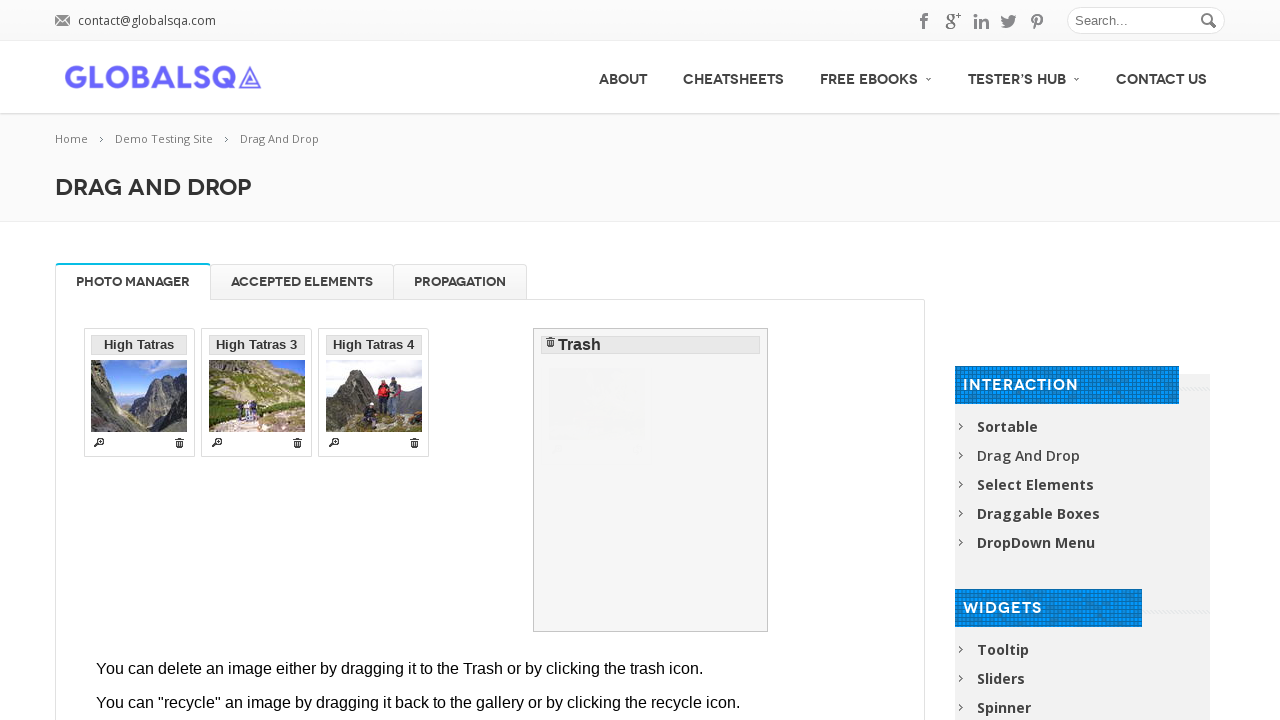

Pressed mouse button down to start drag at (139, 528)
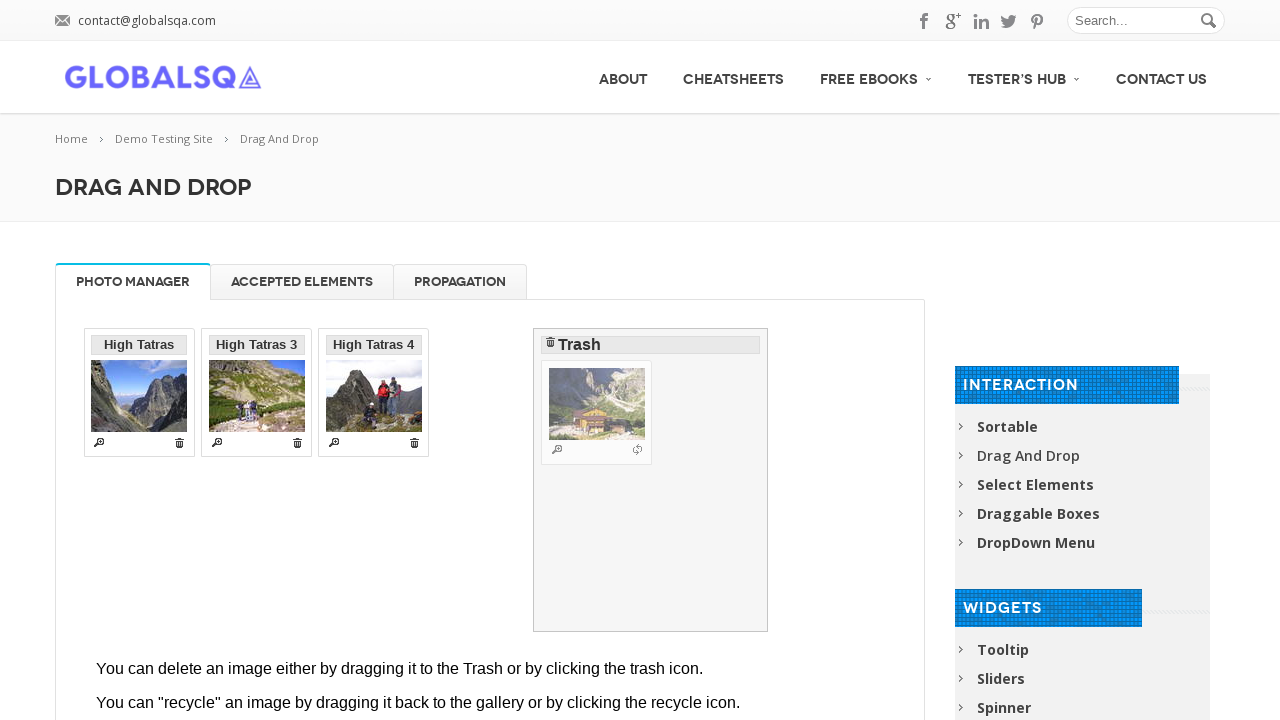

Hovered over trash container in iframe at (651, 480) on [rel-title="Photo Manager"] iframe >> internal:control=enter-frame >> #trash
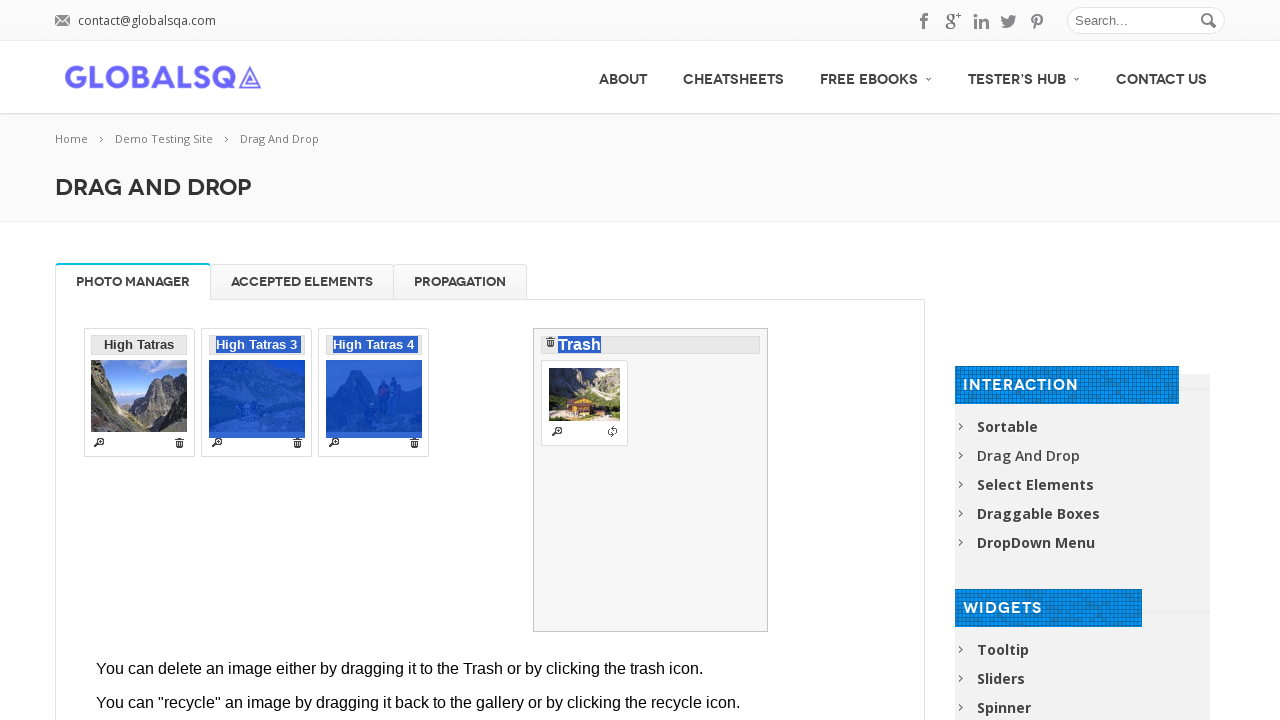

Released mouse button to drop 'High Tatras 4' into trash at (651, 480)
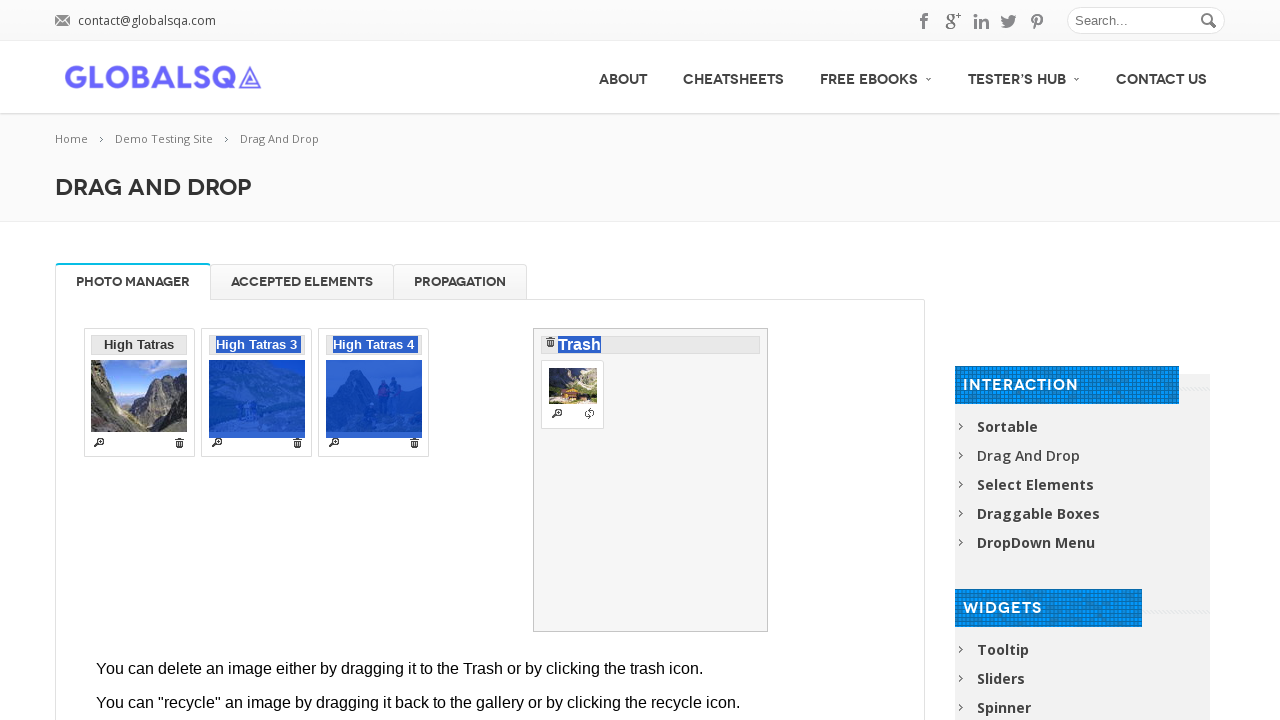

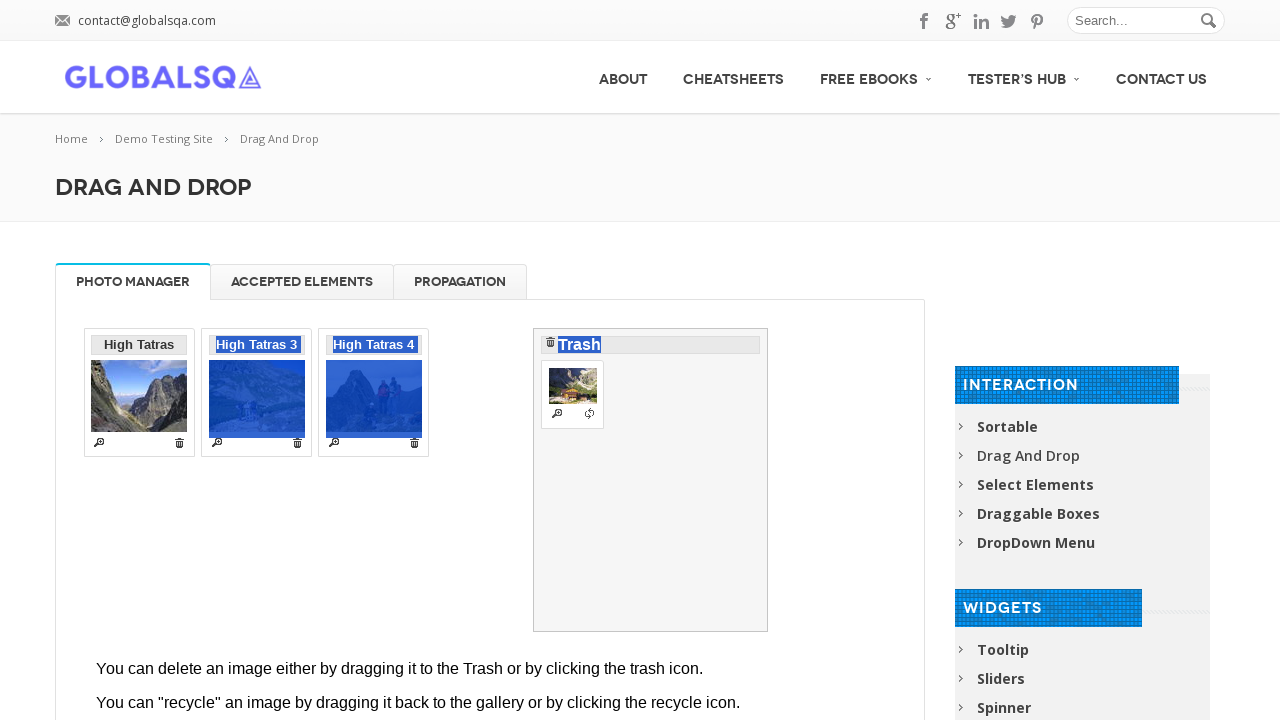